Navigates to MicroDegree website and verifies the page title contains 'MicroDegree'

Starting URL: https://www.microdegree.work/

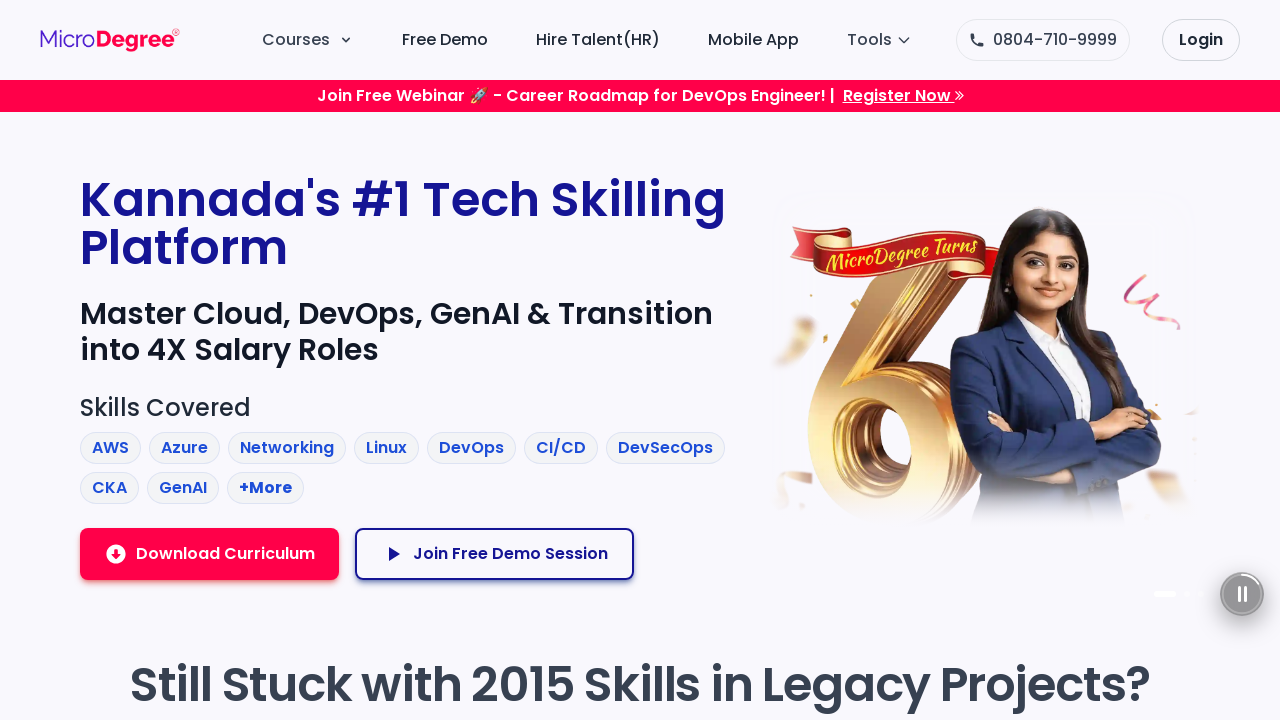

Navigated to MicroDegree website
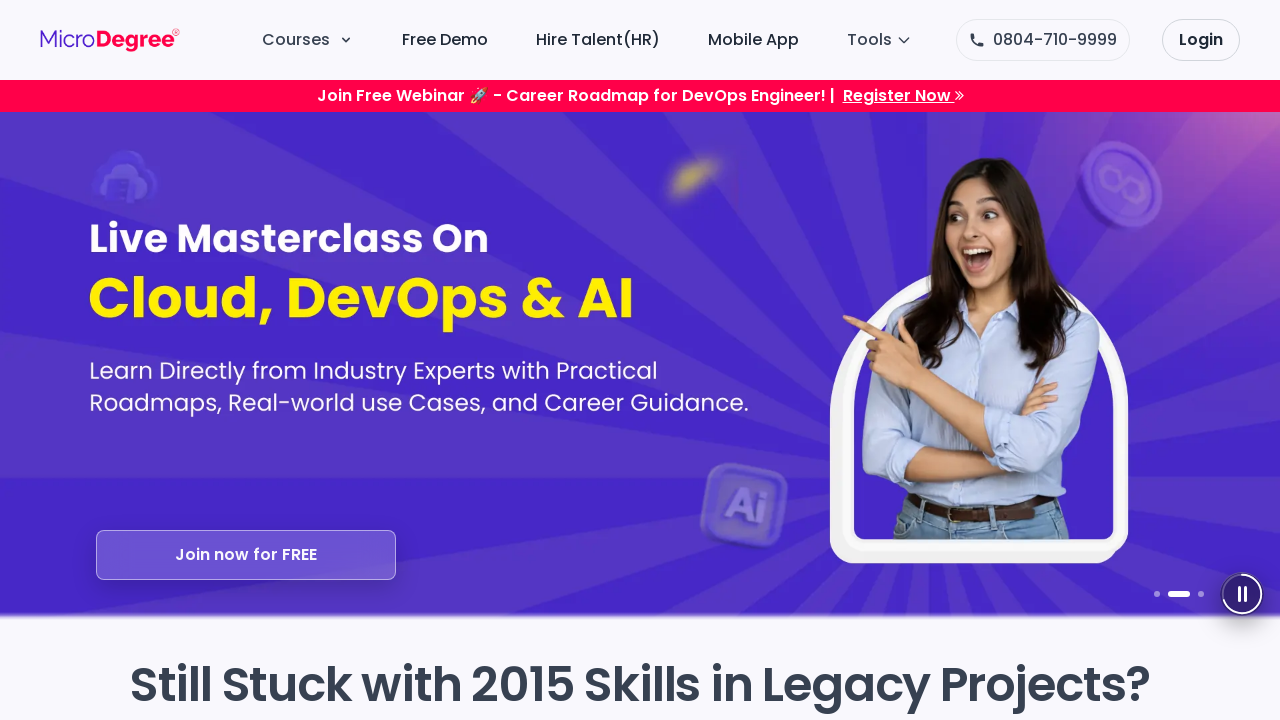

Page loaded (domcontentloaded)
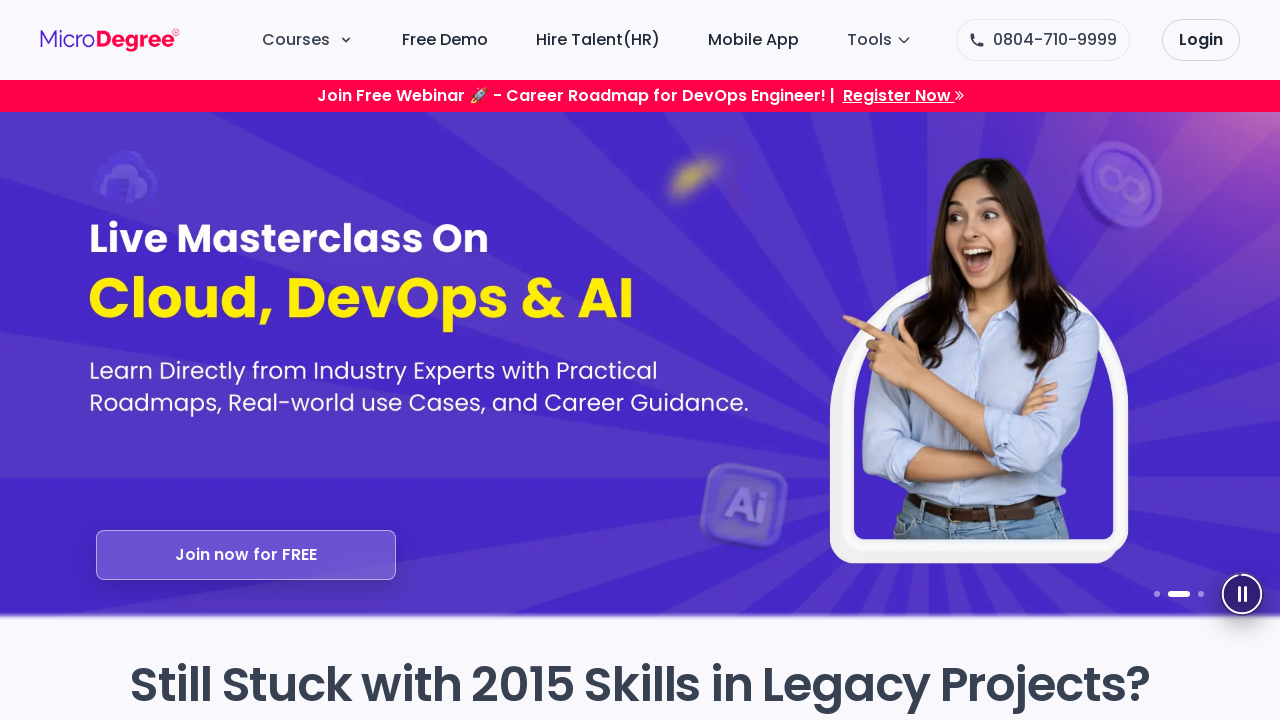

Retrieved page title: 'MicroDegree'
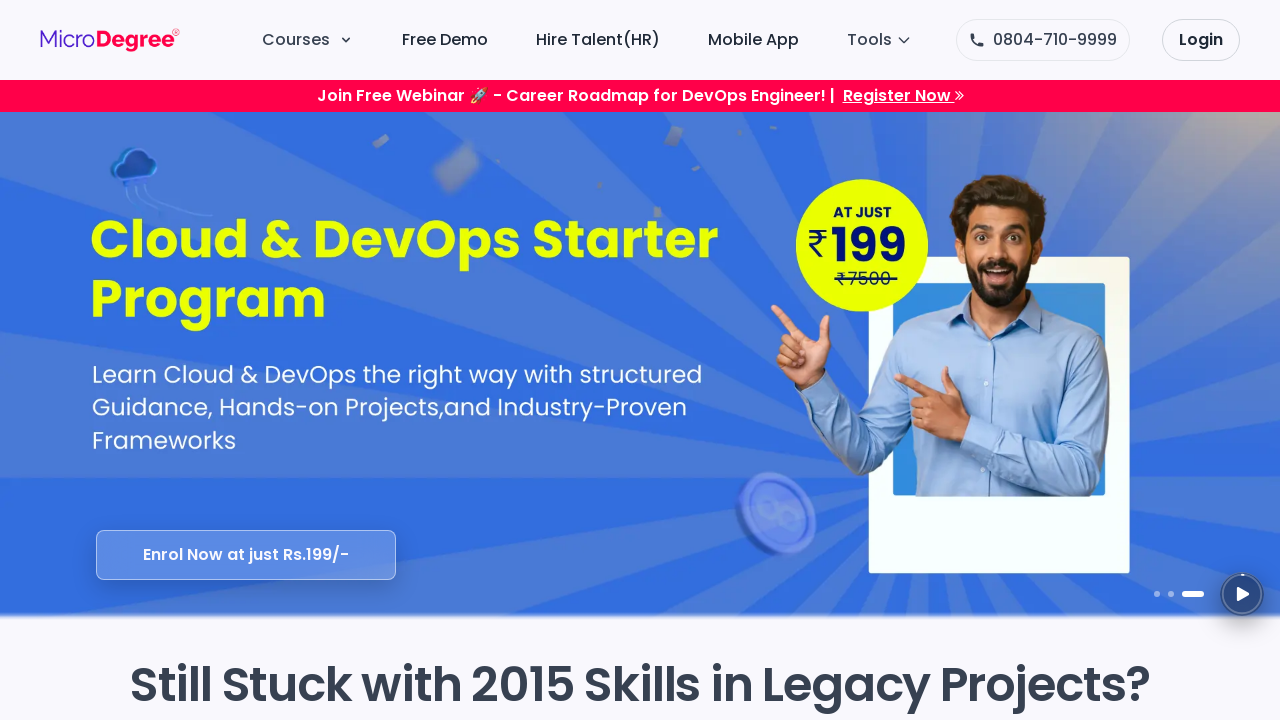

Verified page title contains 'MicroDegree'
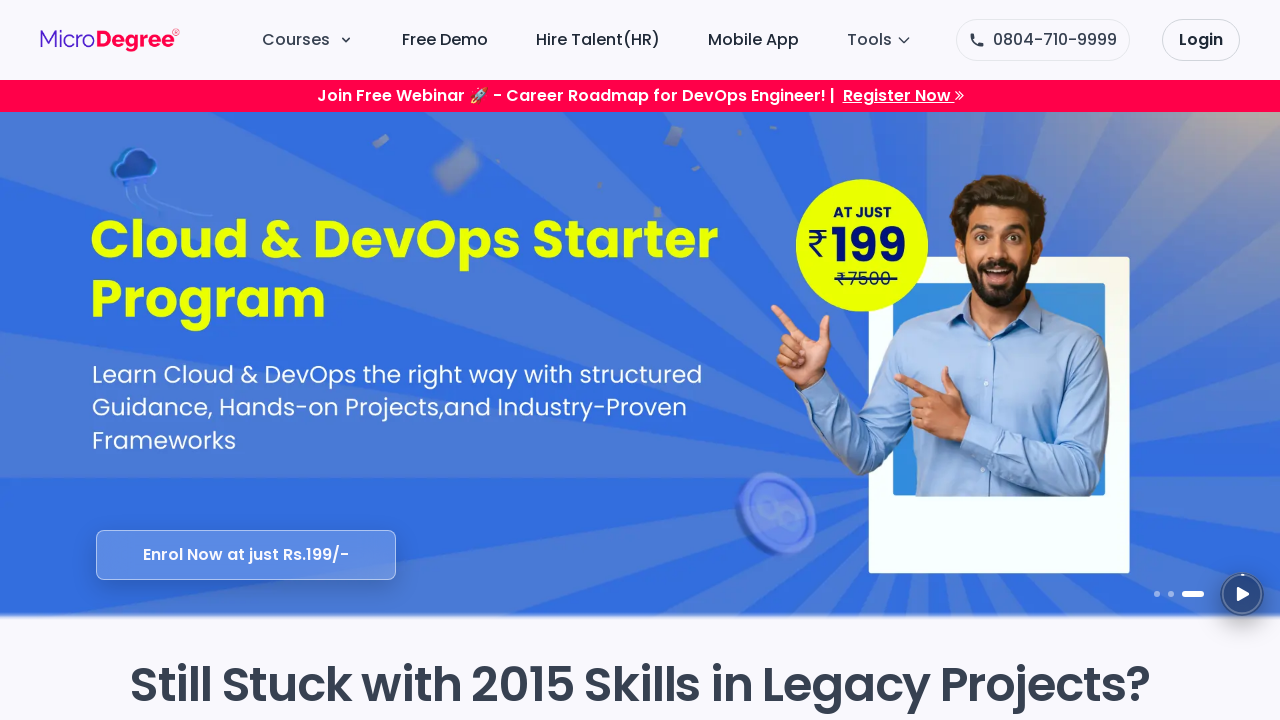

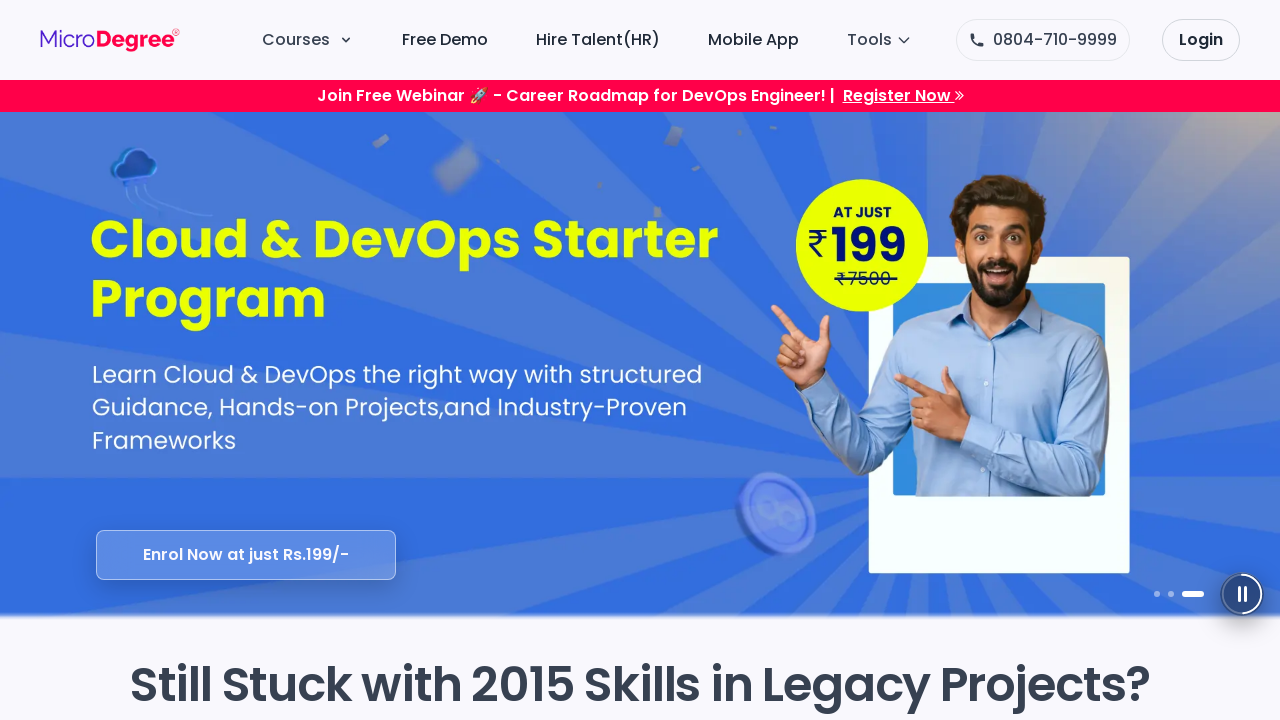